Tests JavaScript alert and confirm dialog handling by entering a name, triggering an alert and accepting it, then triggering a confirm dialog and dismissing it.

Starting URL: https://rahulshettyacademy.com/AutomationPractice/

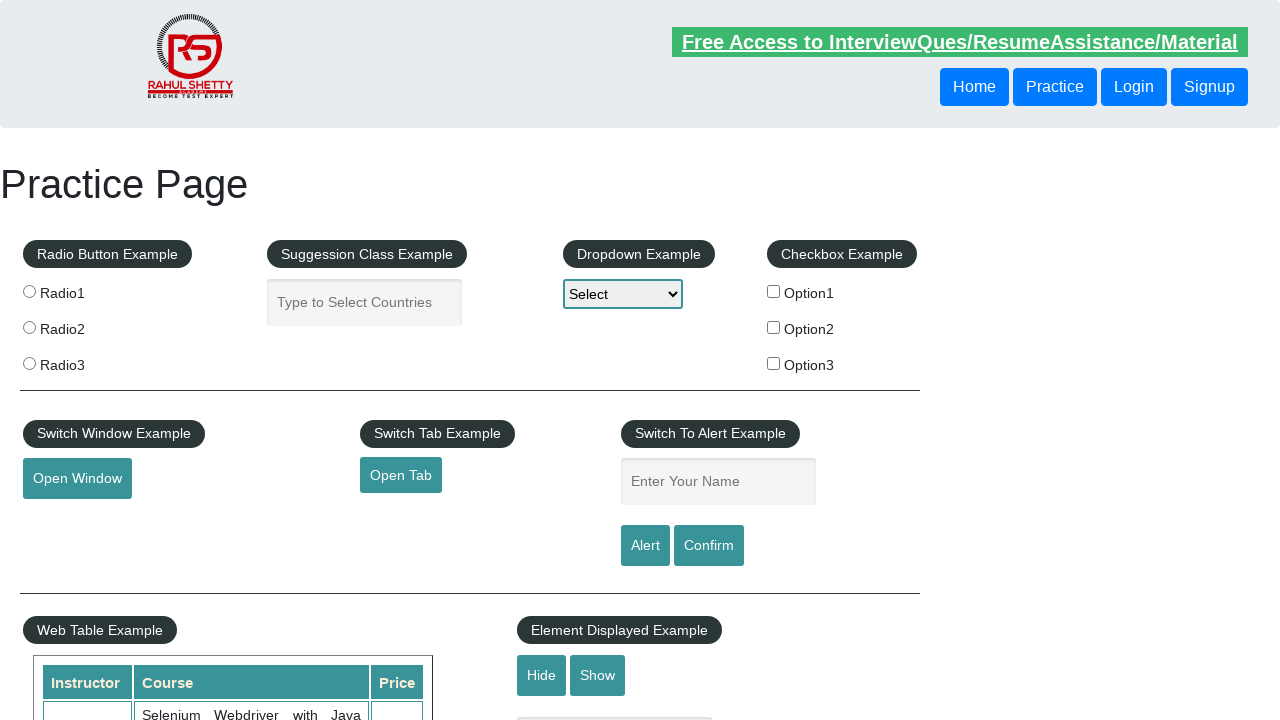

Navigated to AutomationPractice page
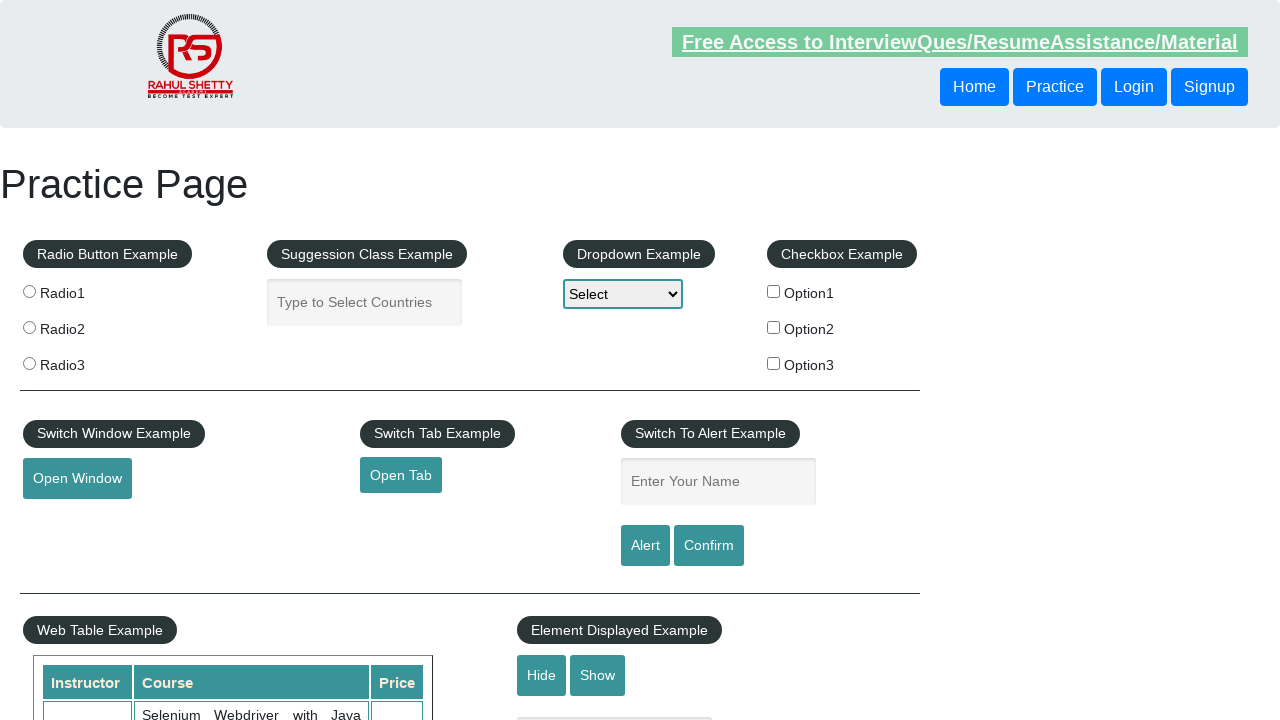

Filled name field with 'John Smith' on #name
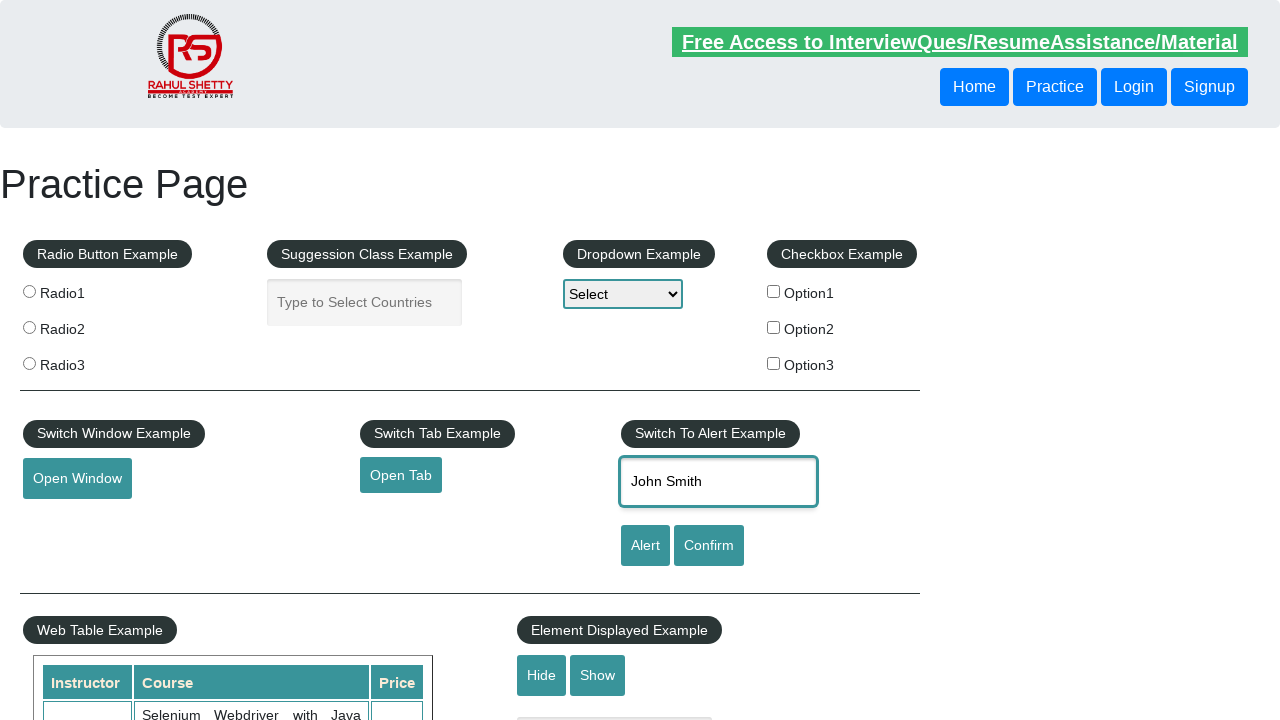

Set up dialog handler to accept alert
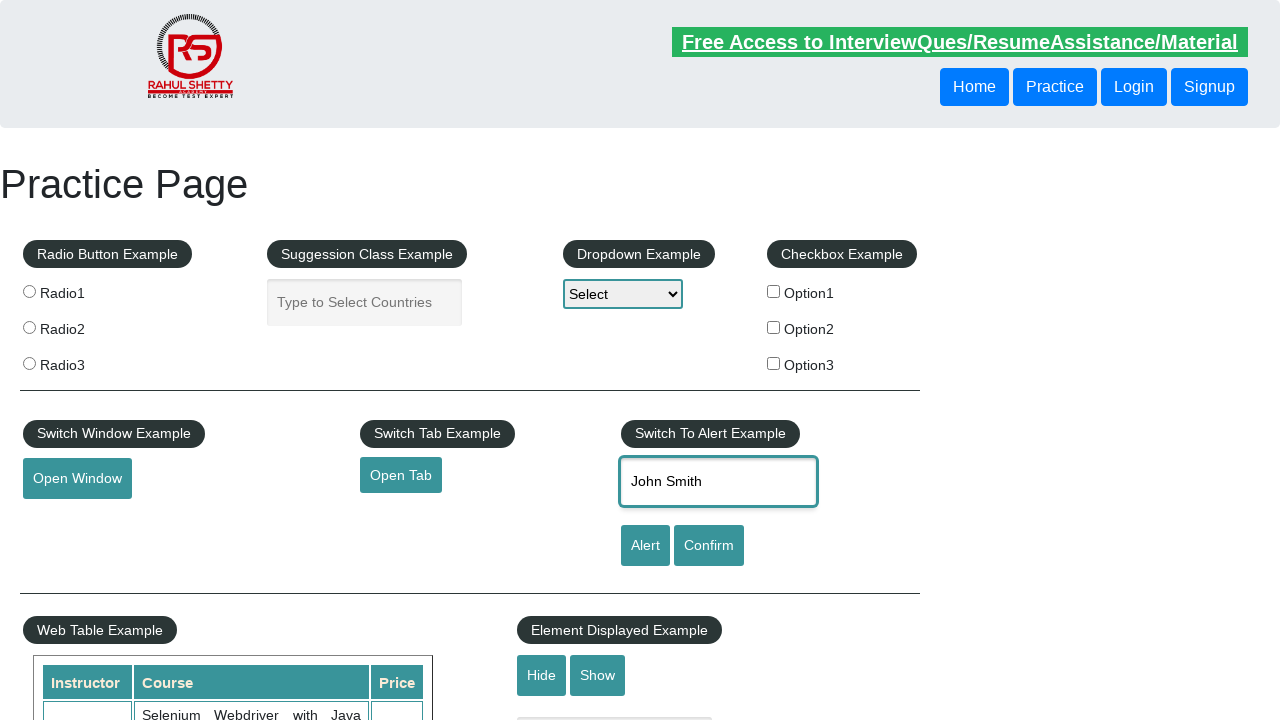

Clicked alert button to trigger JavaScript alert at (645, 546) on #alertbtn
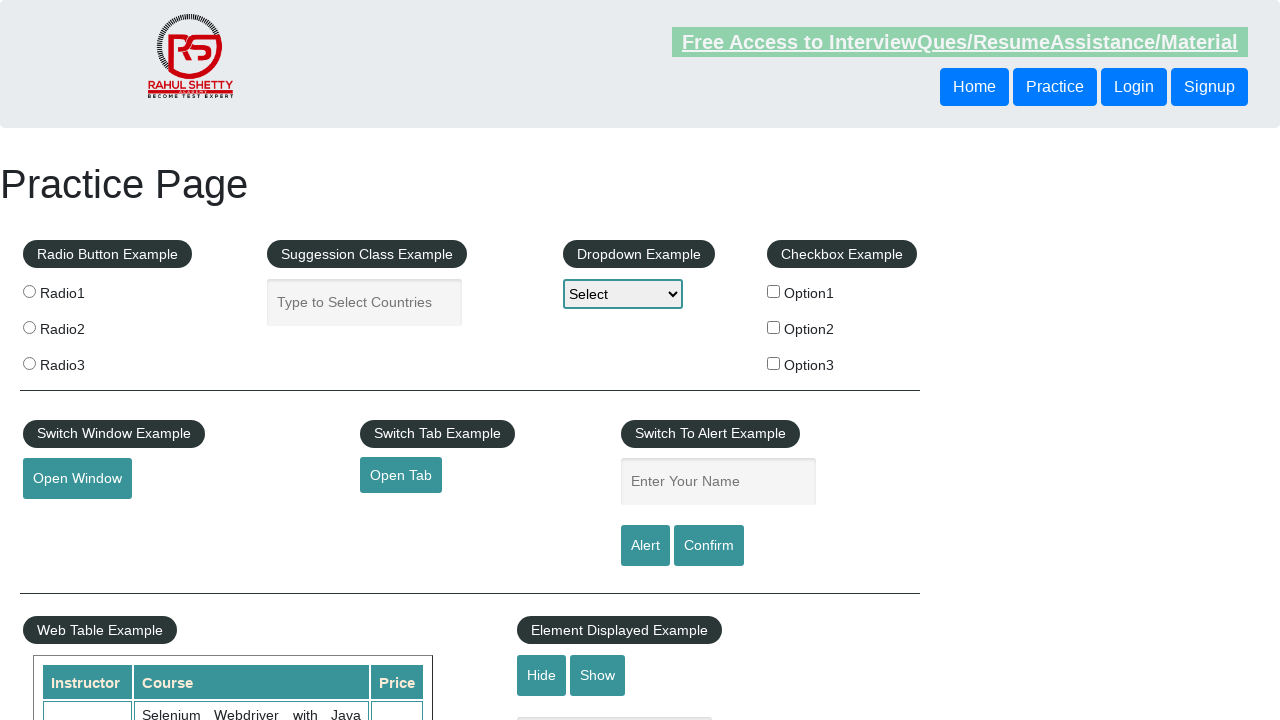

Set up dialog handler to dismiss confirm dialog
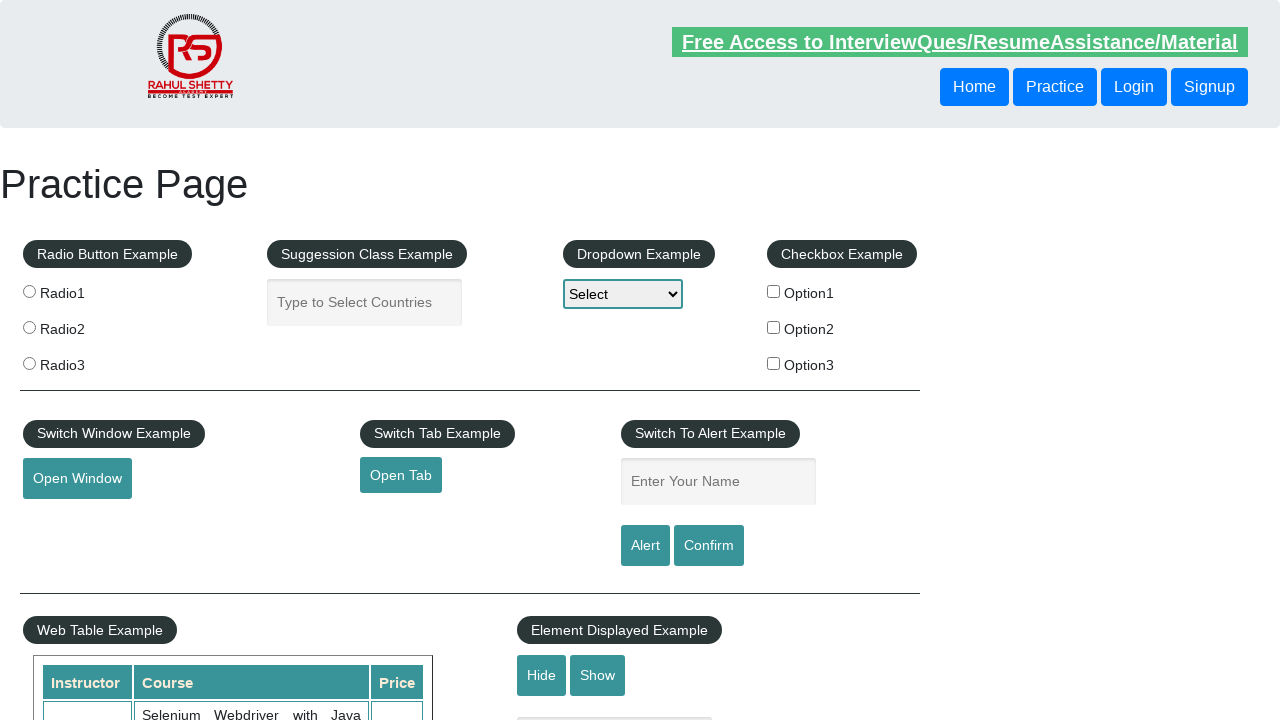

Clicked confirm button to trigger JavaScript confirm dialog at (709, 546) on #confirmbtn
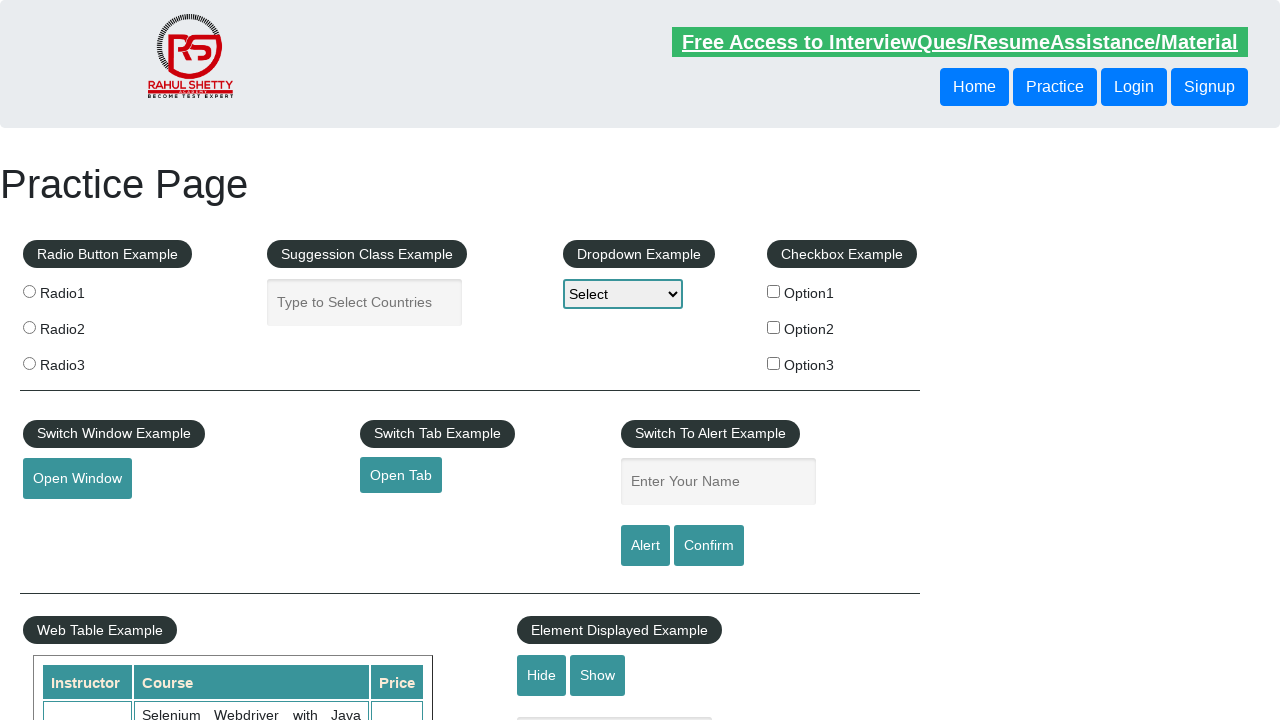

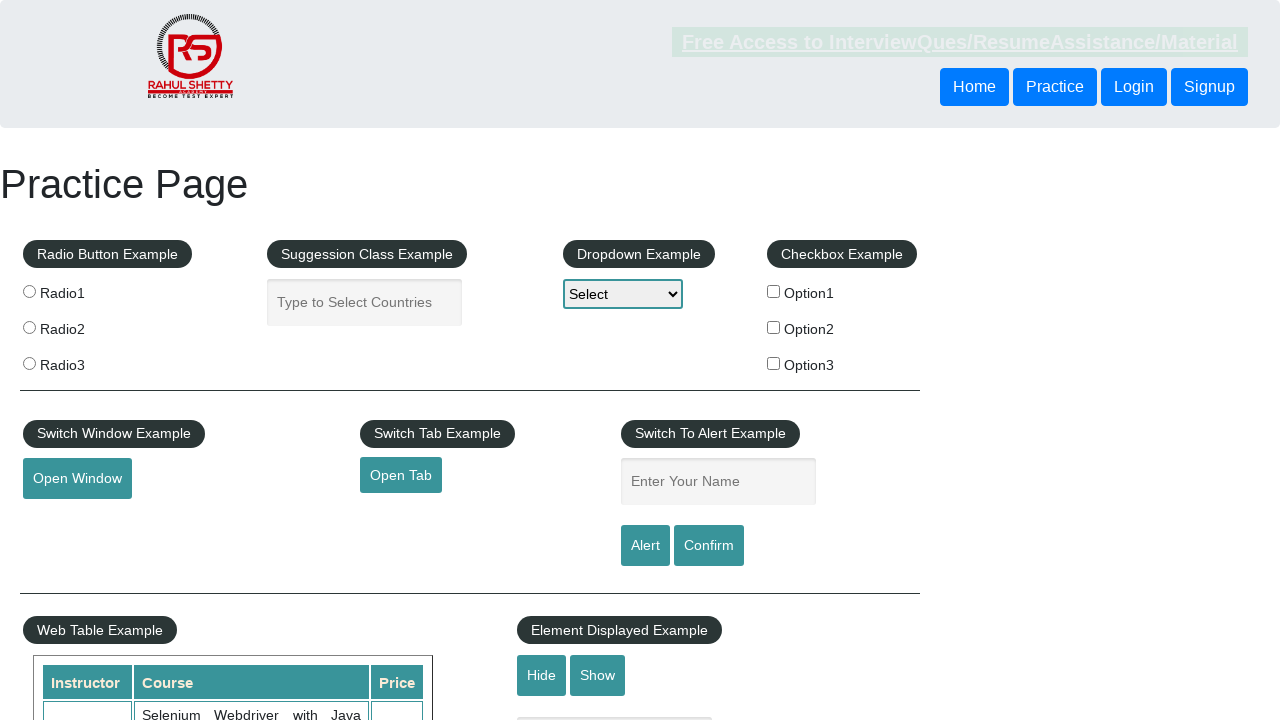